Tests the Apple filter on BrowserStack Demo app by clicking the Apple filter checkbox and verifying no Samsung (Galaxy) devices are displayed in the results.

Starting URL: https://bstackdemo.com

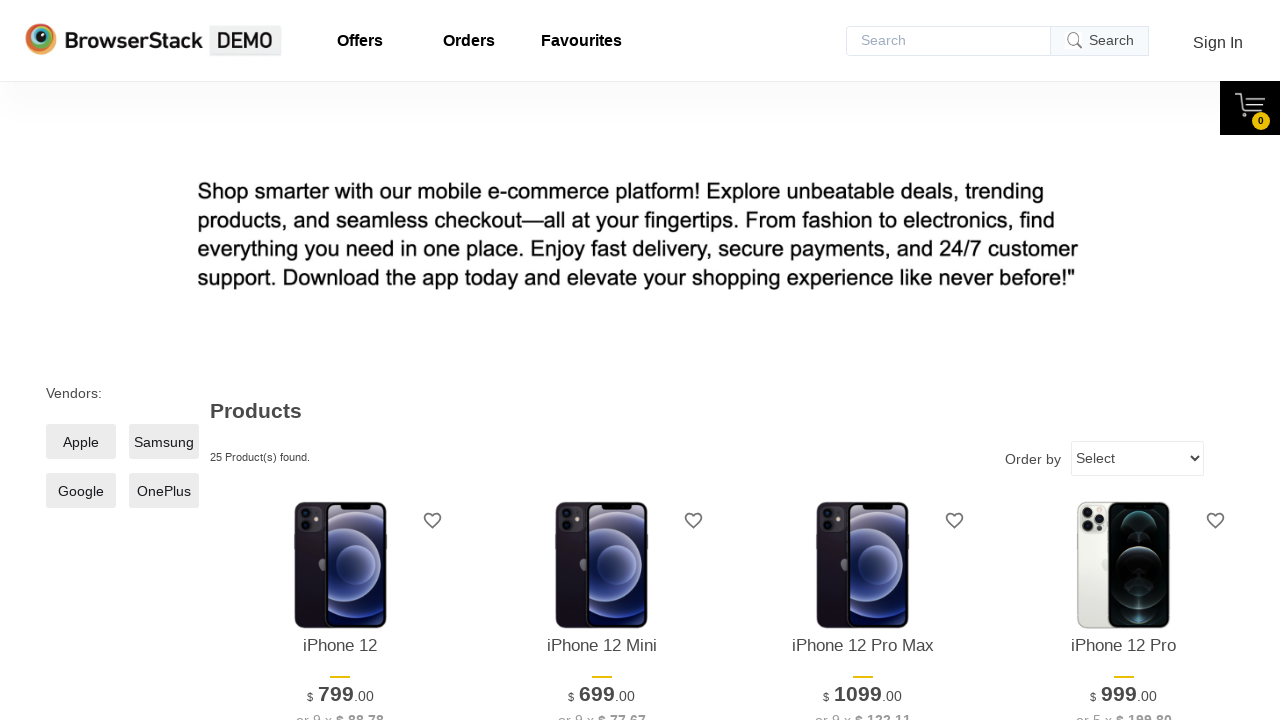

Clicked Apple filter checkbox at (81, 442) on .filters-available-size:nth-child(2) .checkmark
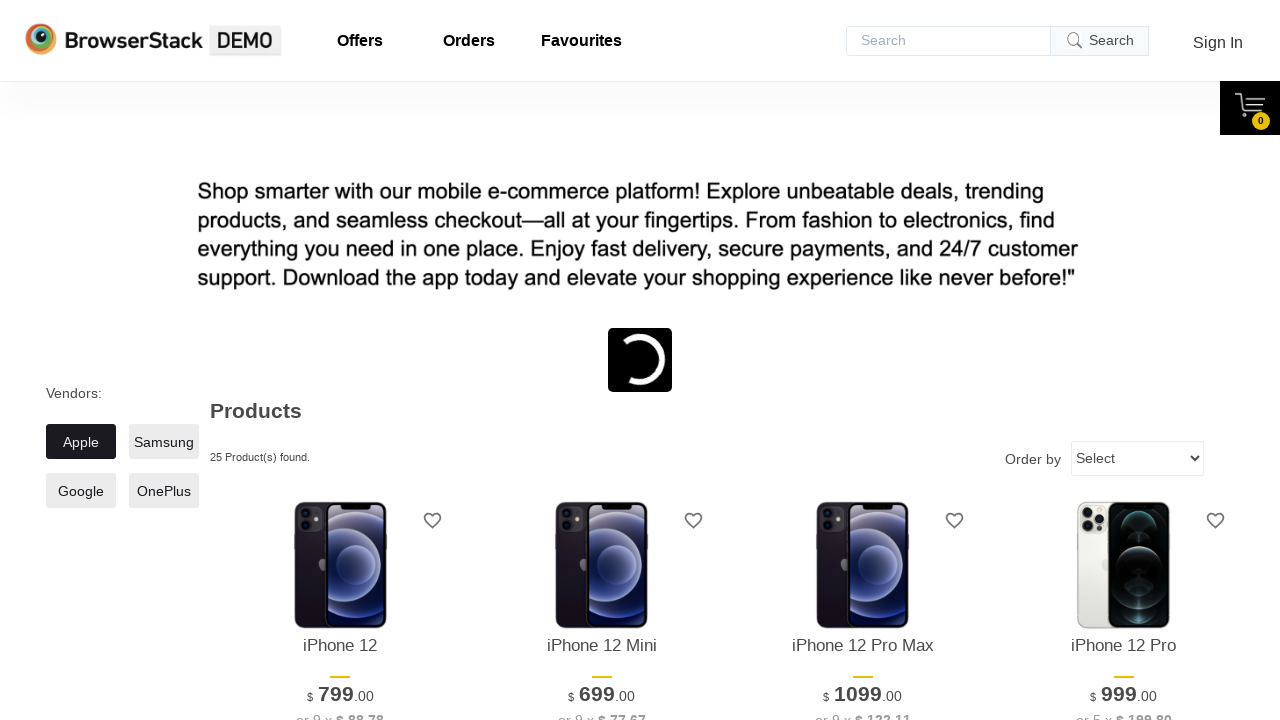

Waited for loading spinner to disappear
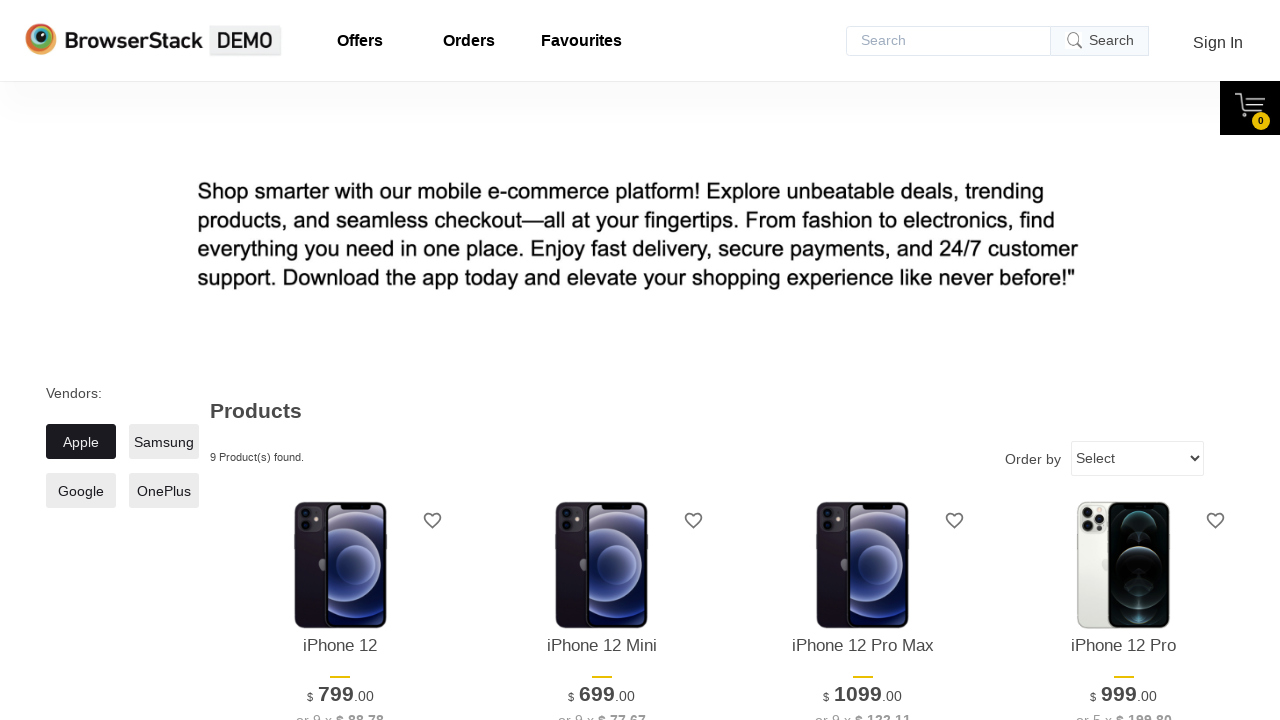

Waited for product items to load
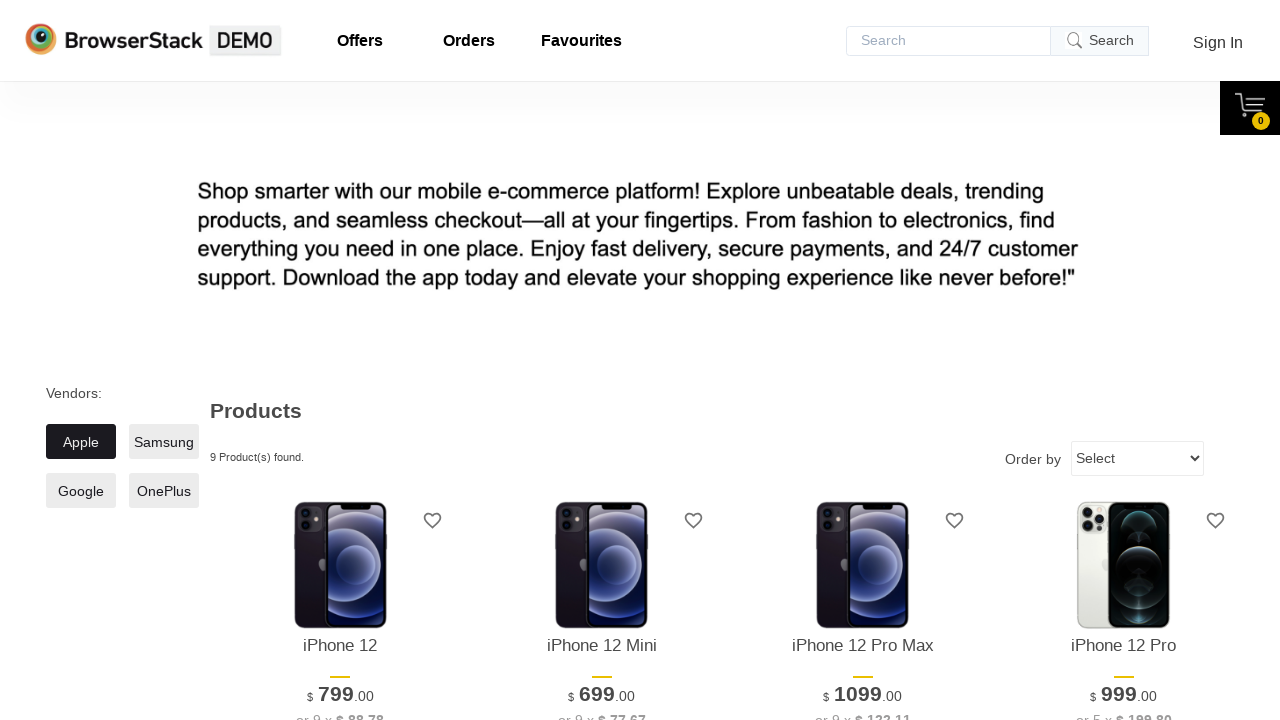

Retrieved all product items from results
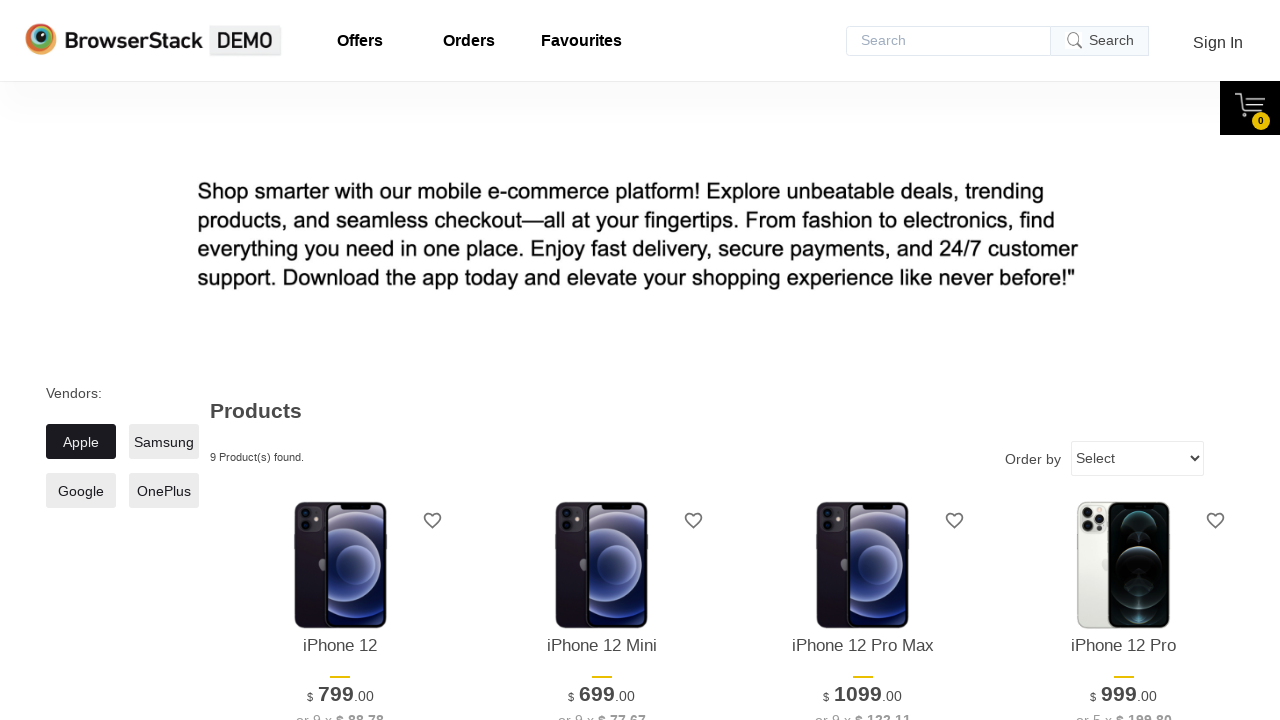

Verified product 'iPhone 12' is not a Samsung Galaxy device
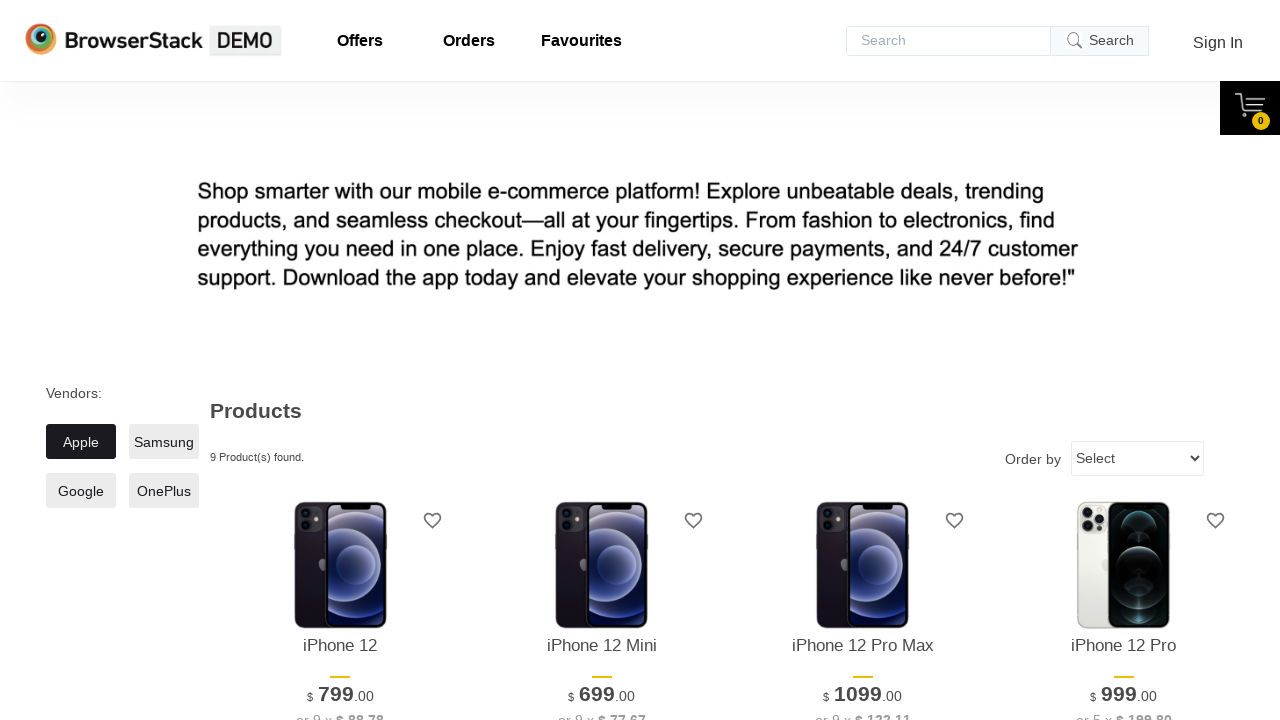

Verified product 'iPhone 12 Mini' is not a Samsung Galaxy device
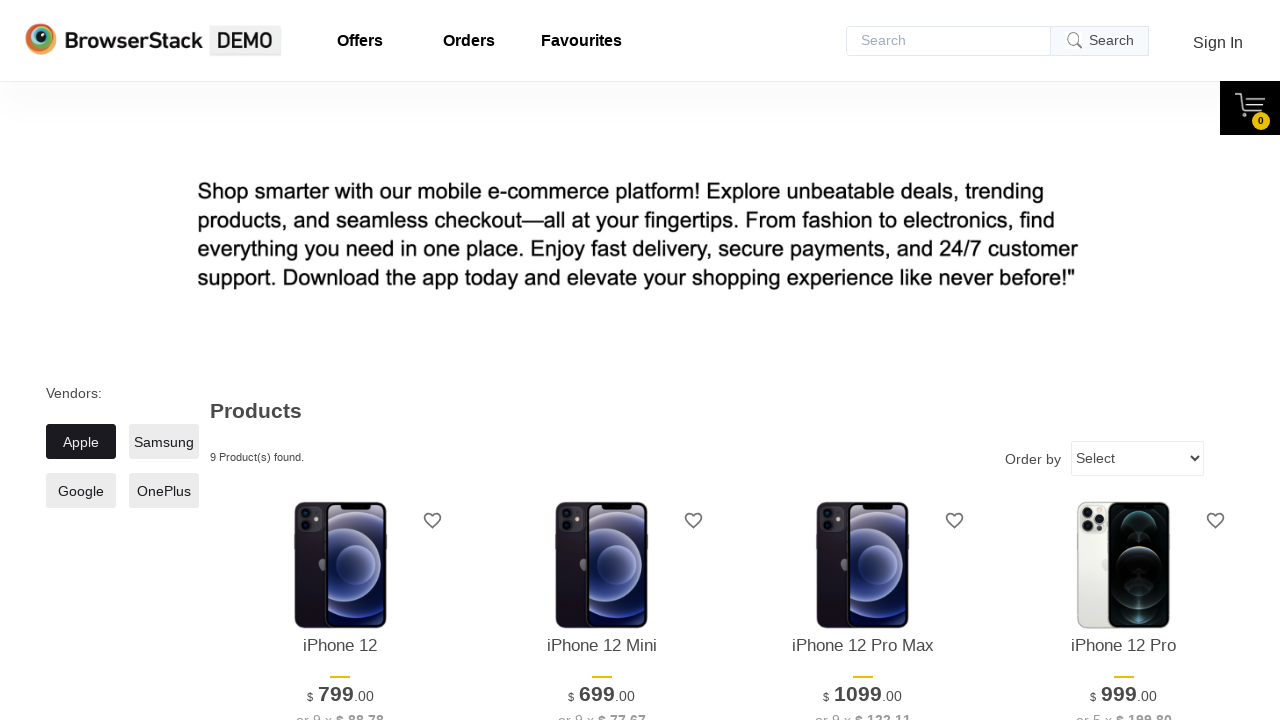

Verified product 'iPhone 12 Pro Max' is not a Samsung Galaxy device
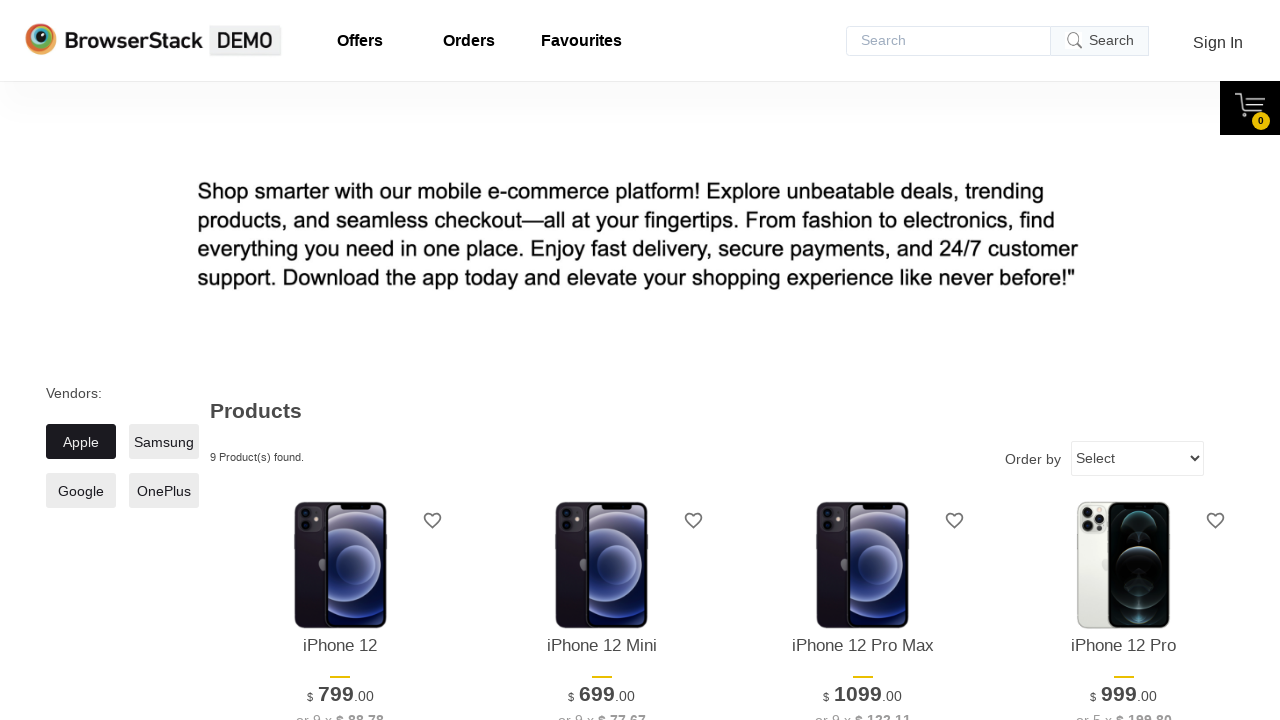

Verified product 'iPhone 12 Pro' is not a Samsung Galaxy device
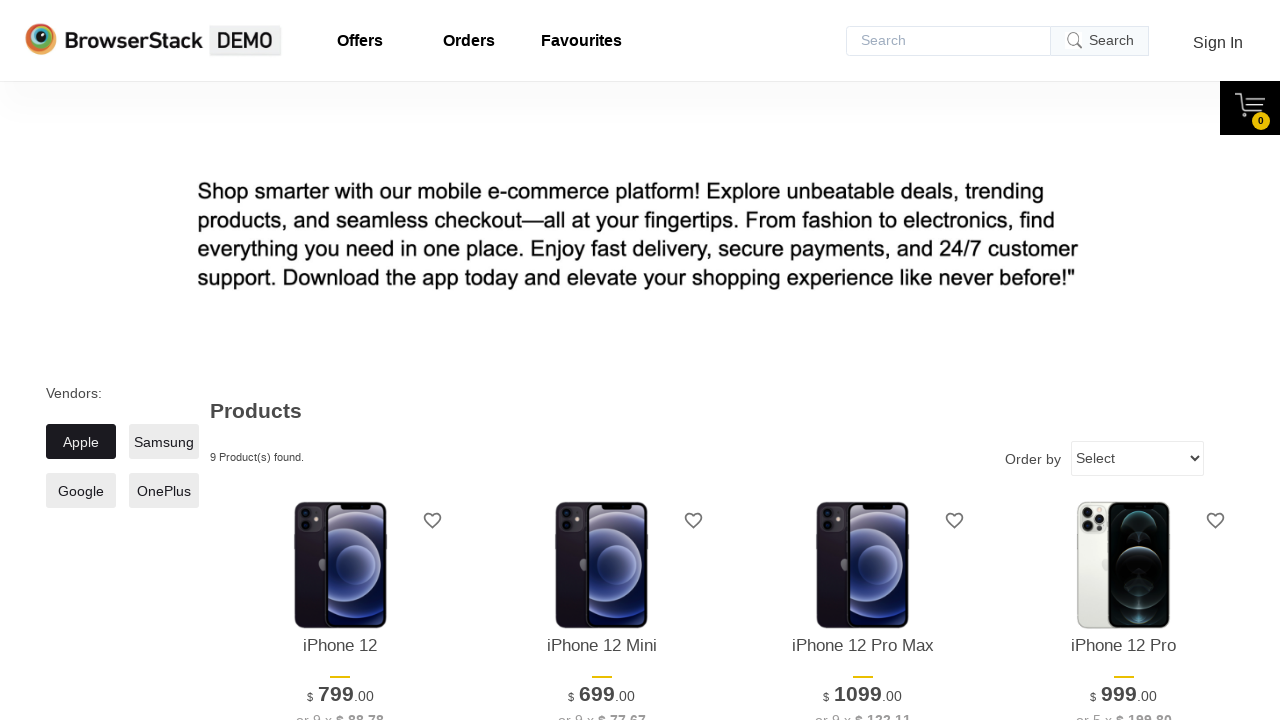

Verified product 'iPhone 11' is not a Samsung Galaxy device
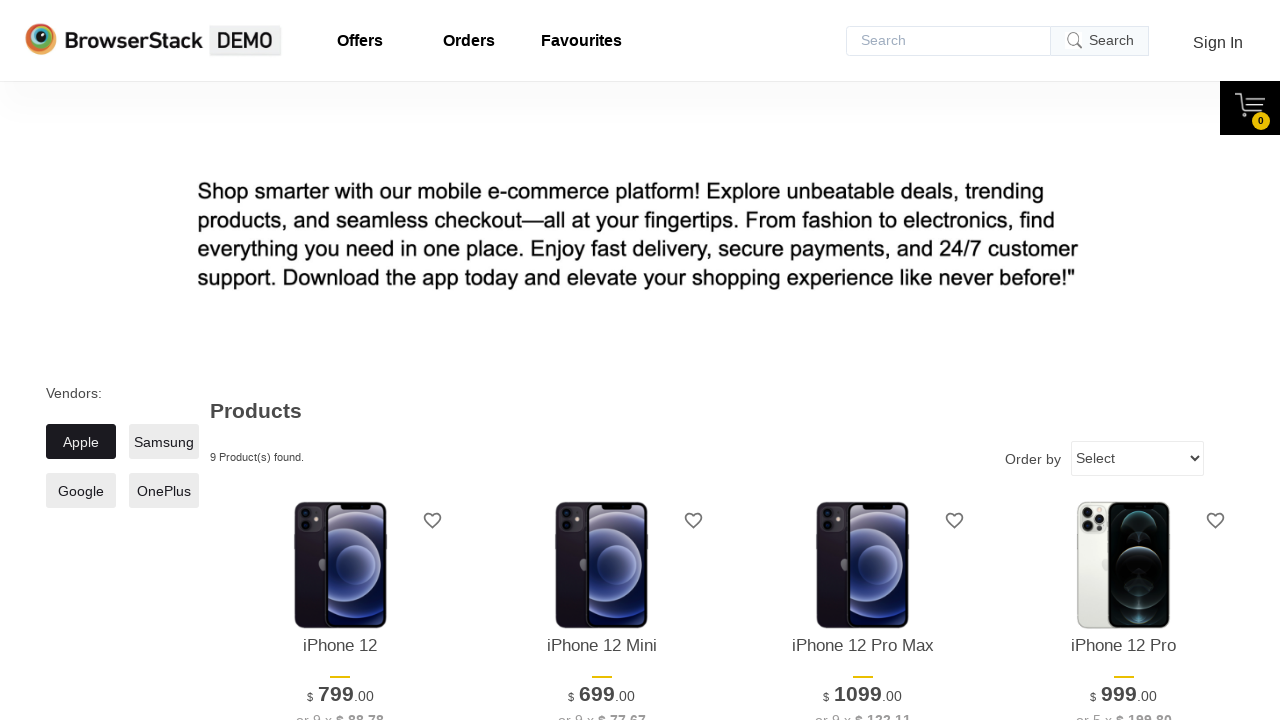

Verified product 'iPhone 11 Pro' is not a Samsung Galaxy device
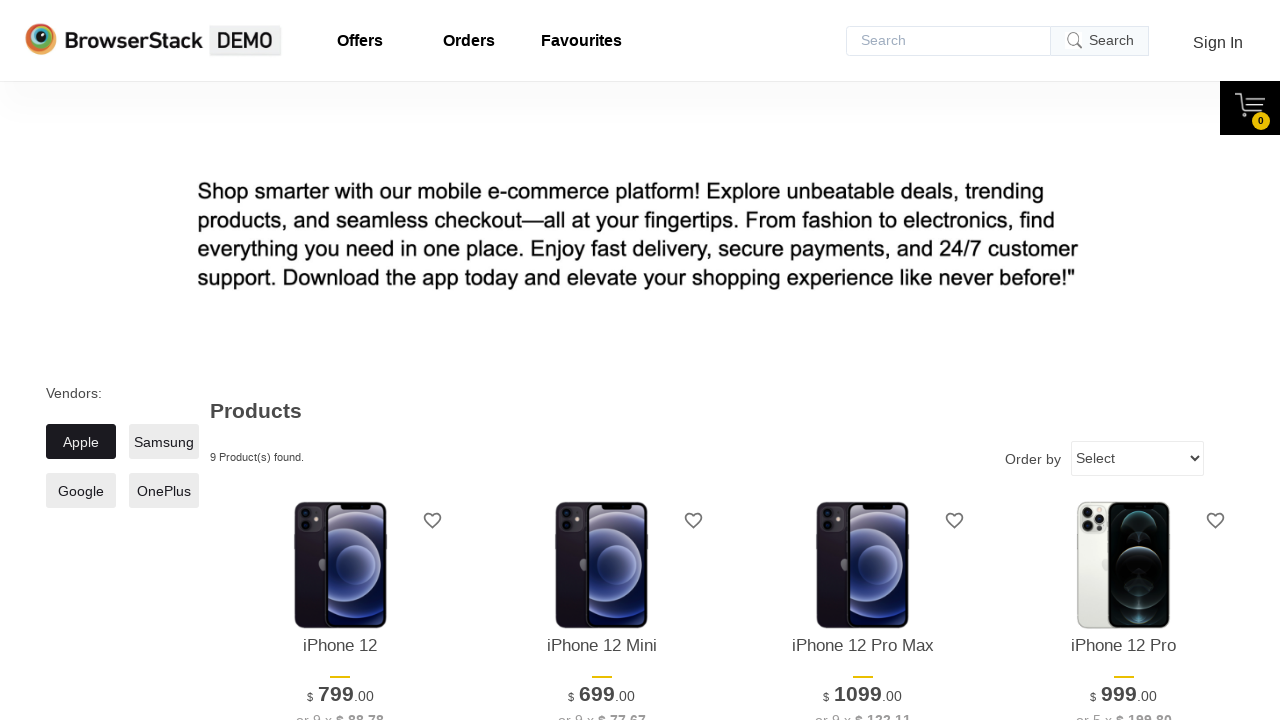

Verified product 'iPhone XS' is not a Samsung Galaxy device
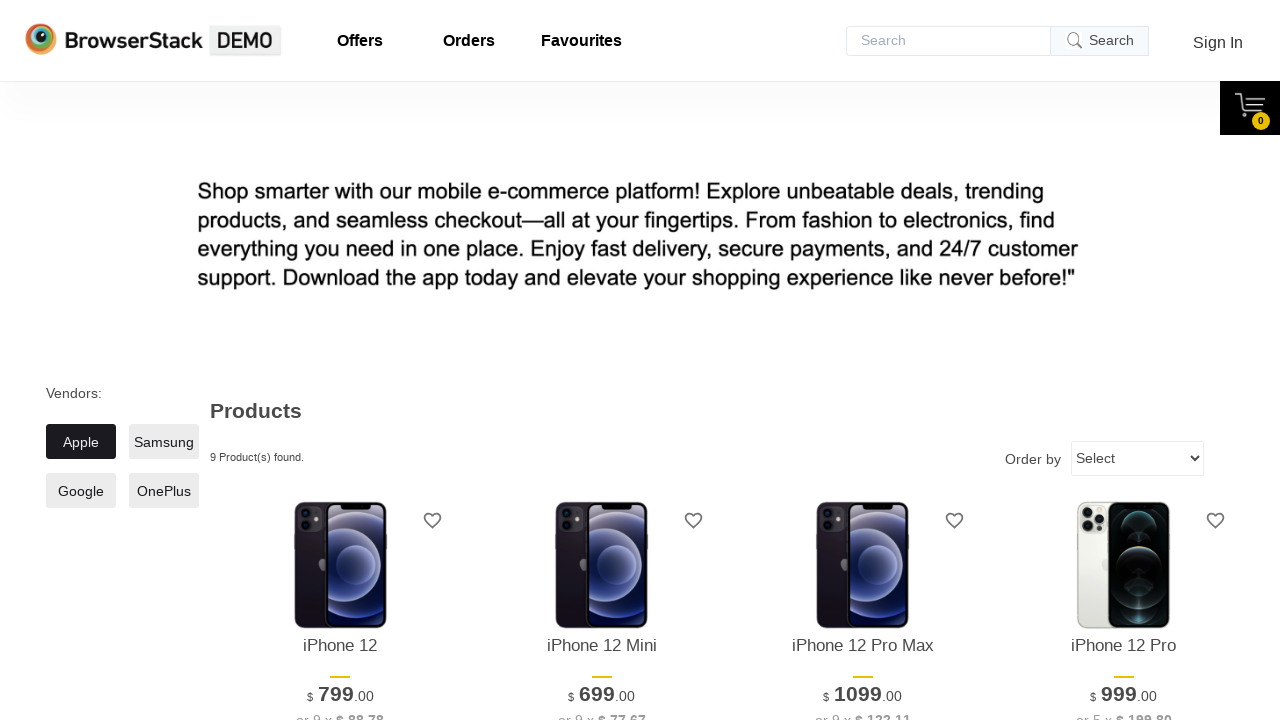

Verified product 'iPhone XR' is not a Samsung Galaxy device
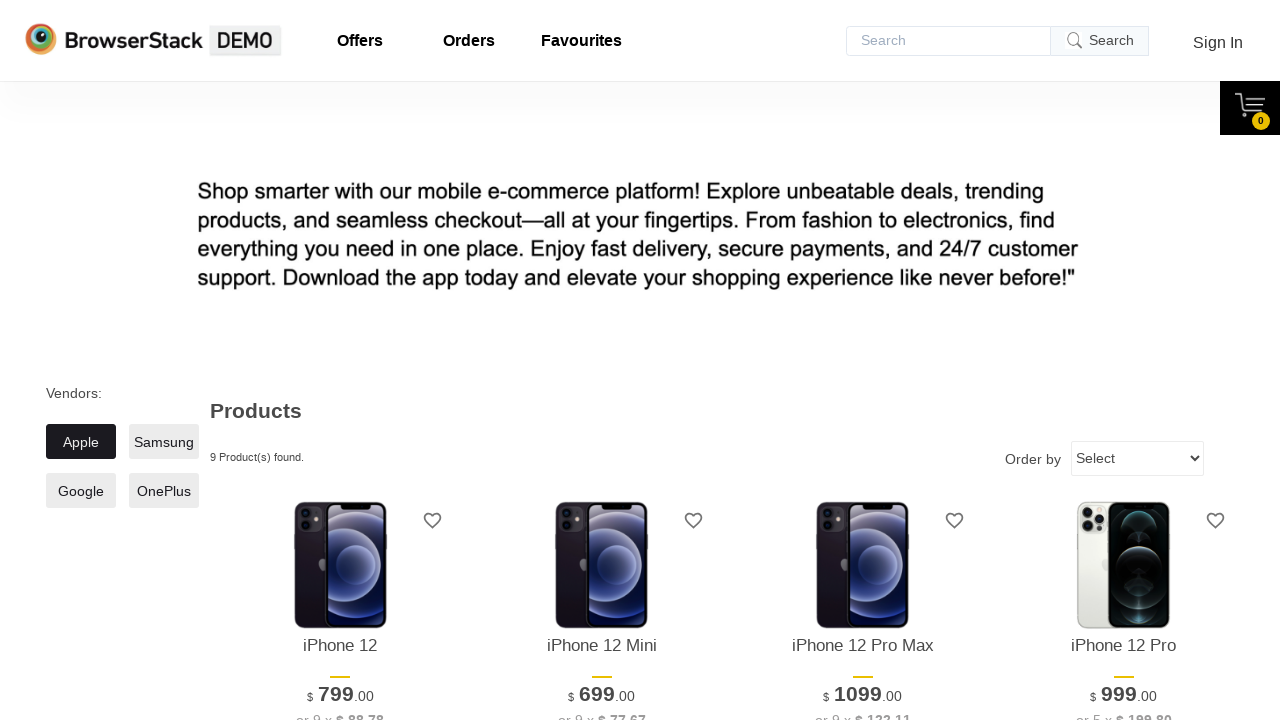

Verified product 'iPhone XS Max' is not a Samsung Galaxy device
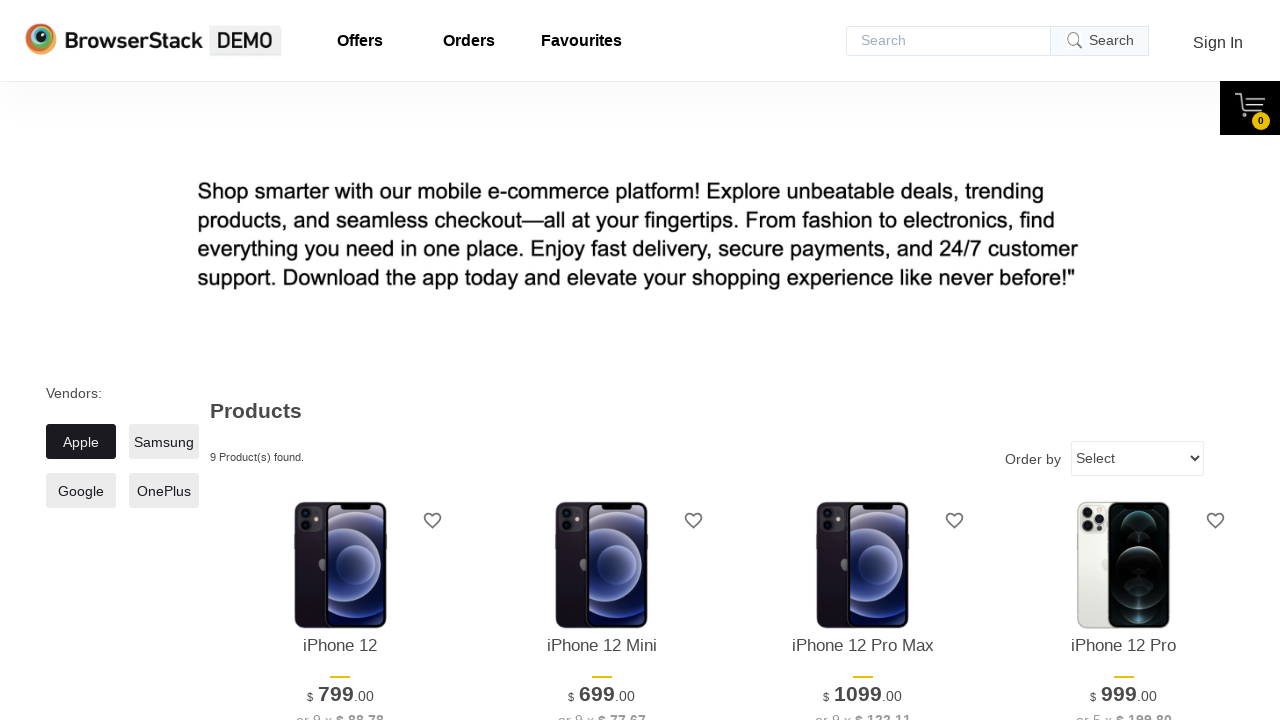

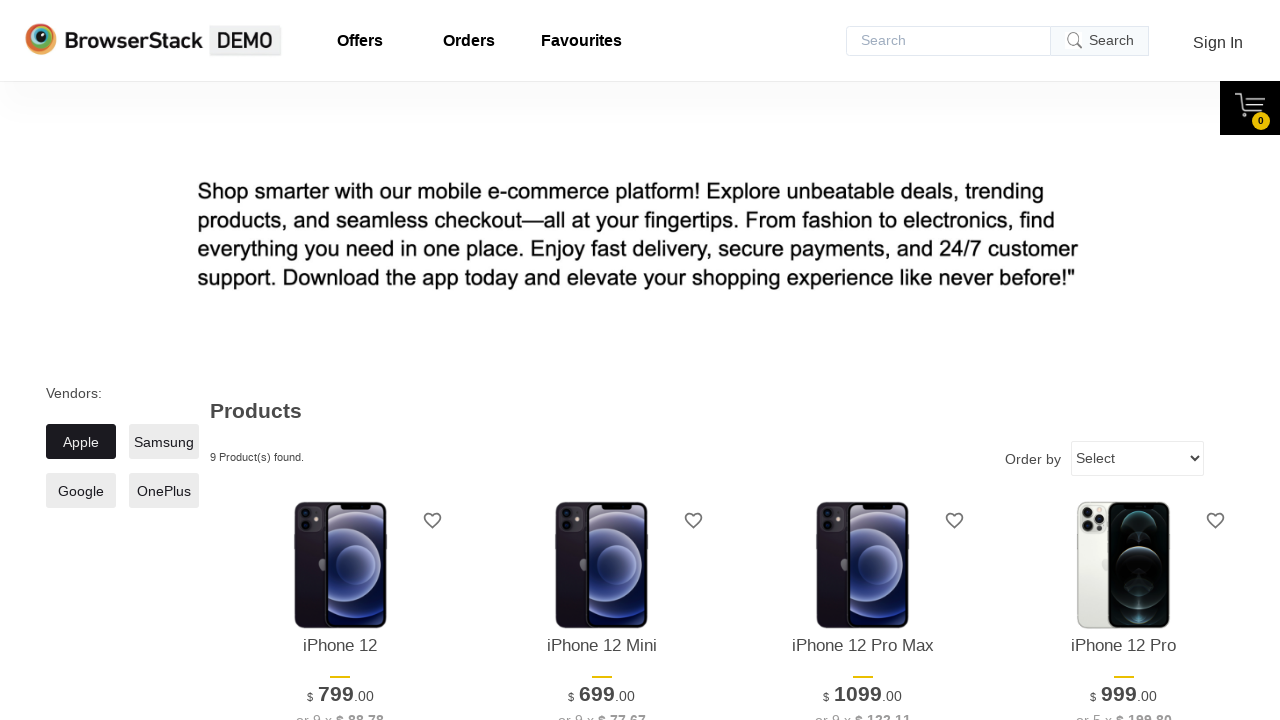